Tests dynamic dropdown functionality on a flight booking practice page by selecting origin station (BLR), destination station (MAA), and a date from the calendar

Starting URL: https://rahulshettyacademy.com/dropdownsPractise/

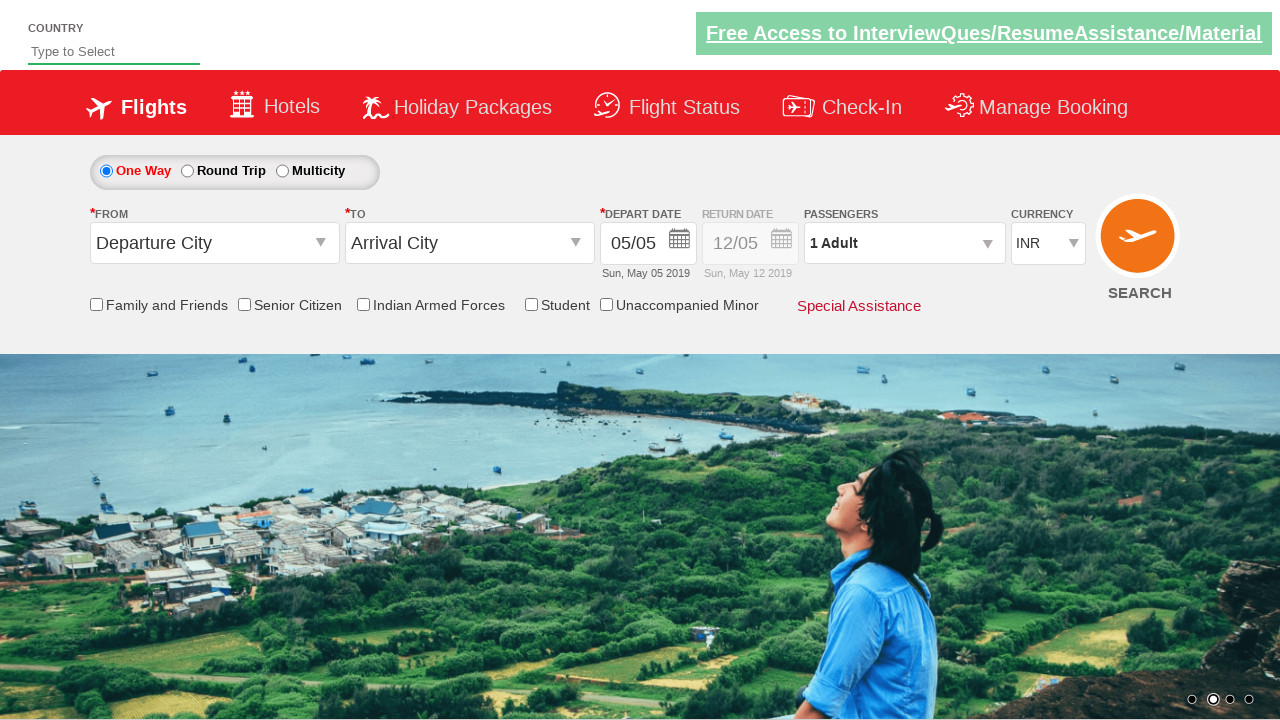

Clicked on origin station dropdown at (214, 243) on #ctl00_mainContent_ddl_originStation1_CTXT
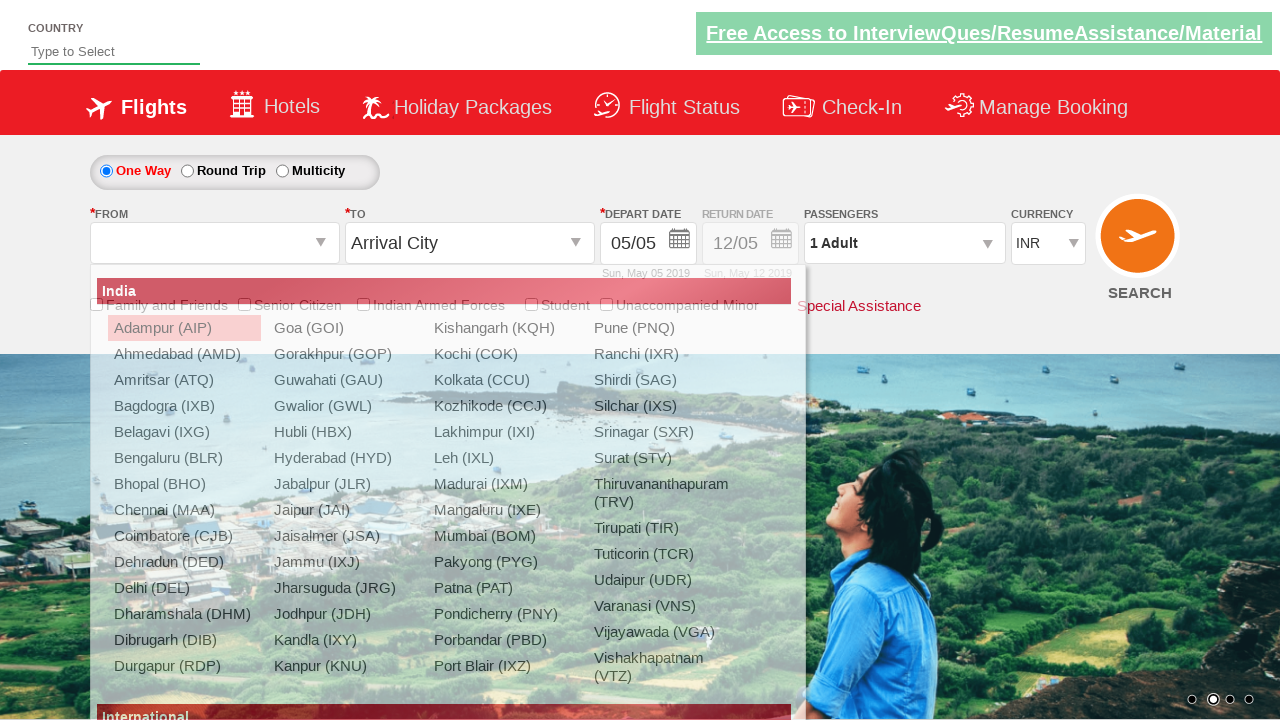

Selected Bangalore (BLR) as origin station at (184, 458) on xpath=//a[@value='BLR']
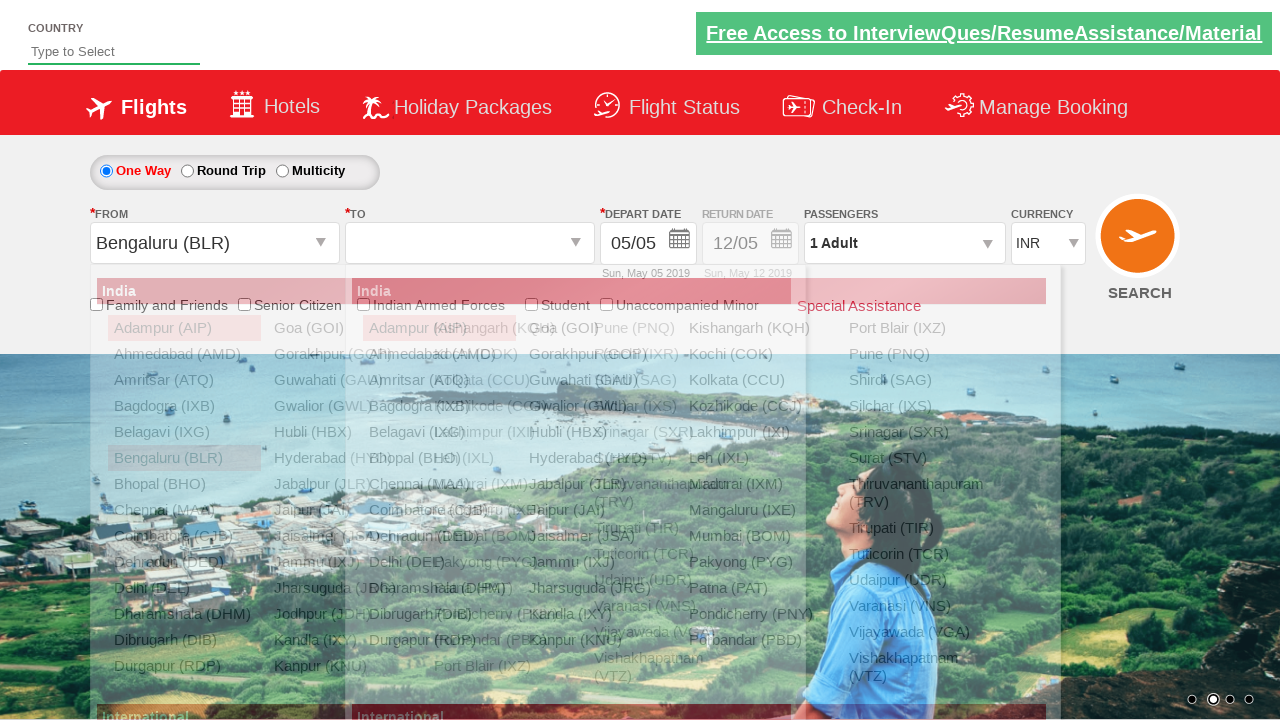

Waited for dropdown animation to complete
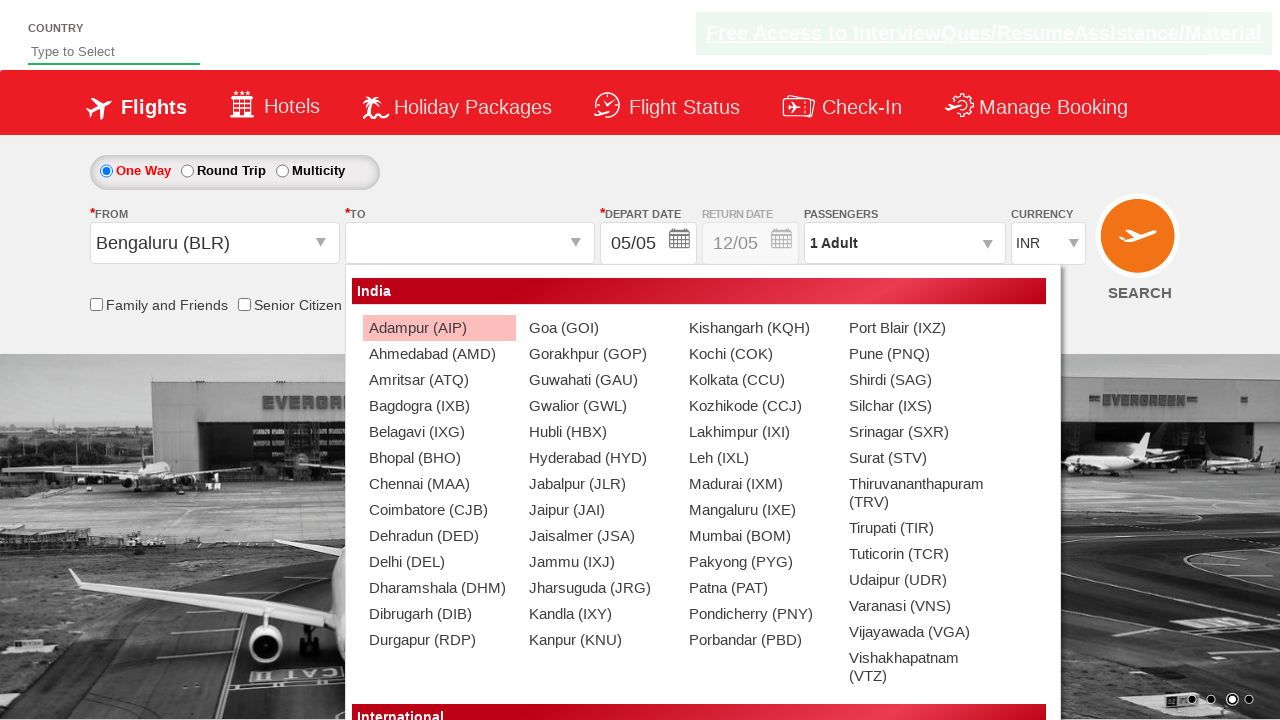

Selected Chennai (MAA) as destination station at (439, 484) on xpath=//div[@id='glsctl00_mainContent_ddl_destinationStation1_CTNR']//a[@value='
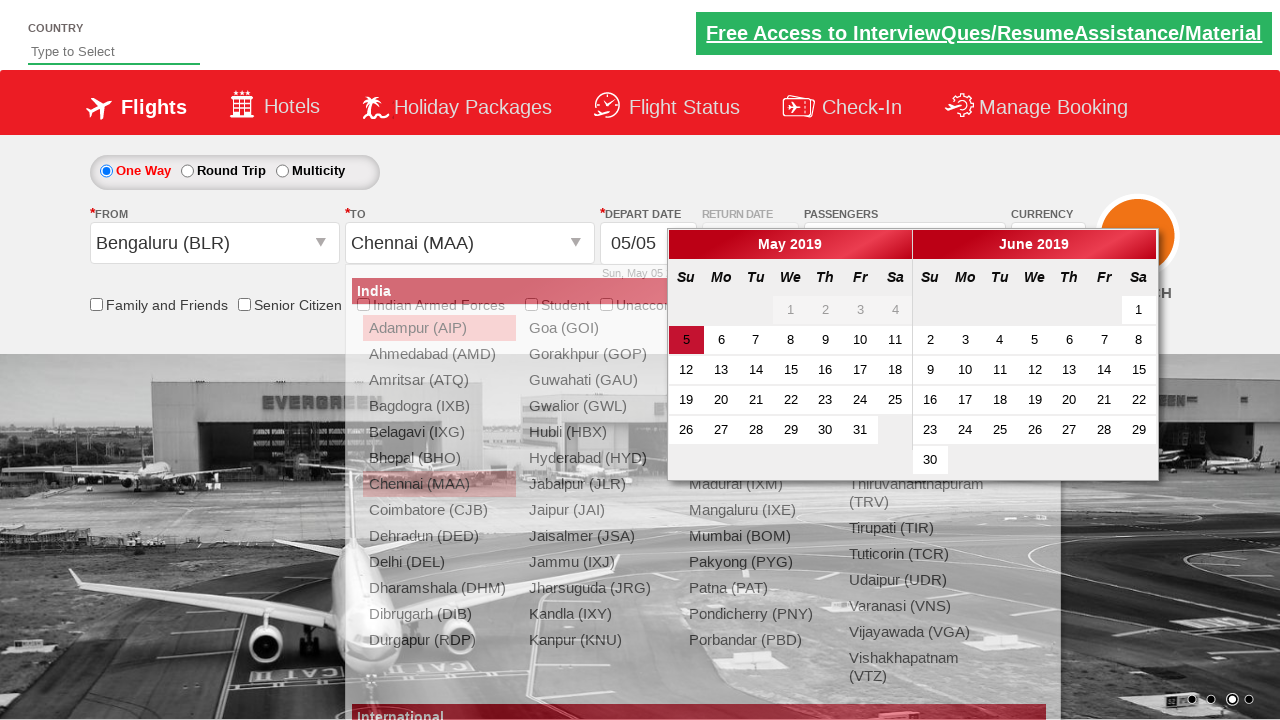

Waited for calendar to appear
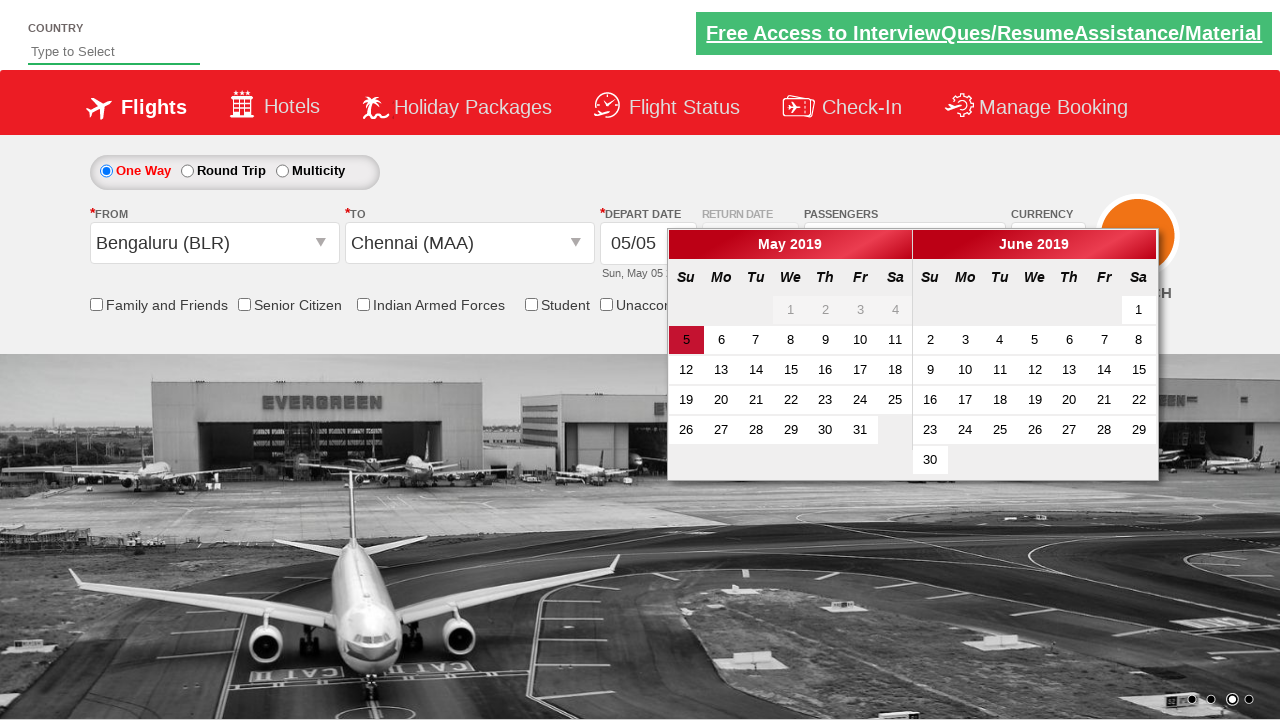

Selected date 12 from the calendar at (686, 370) on xpath=//a[contains(text(),'12')][1]
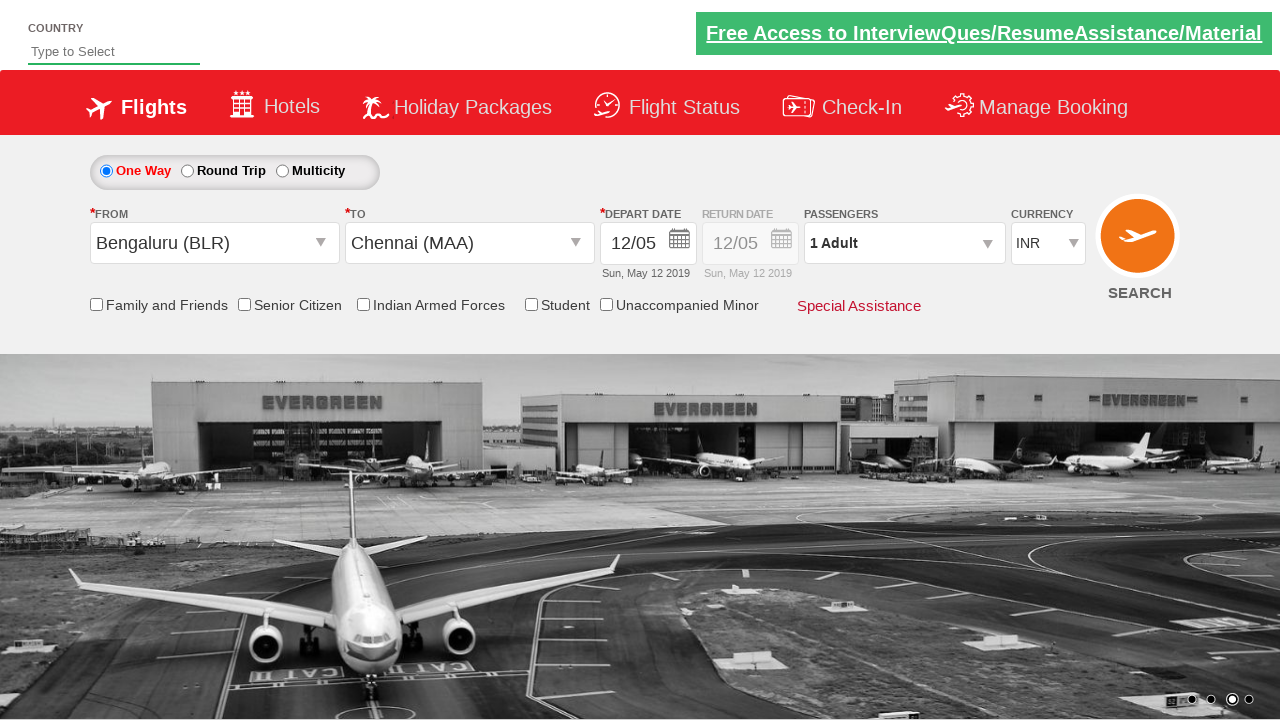

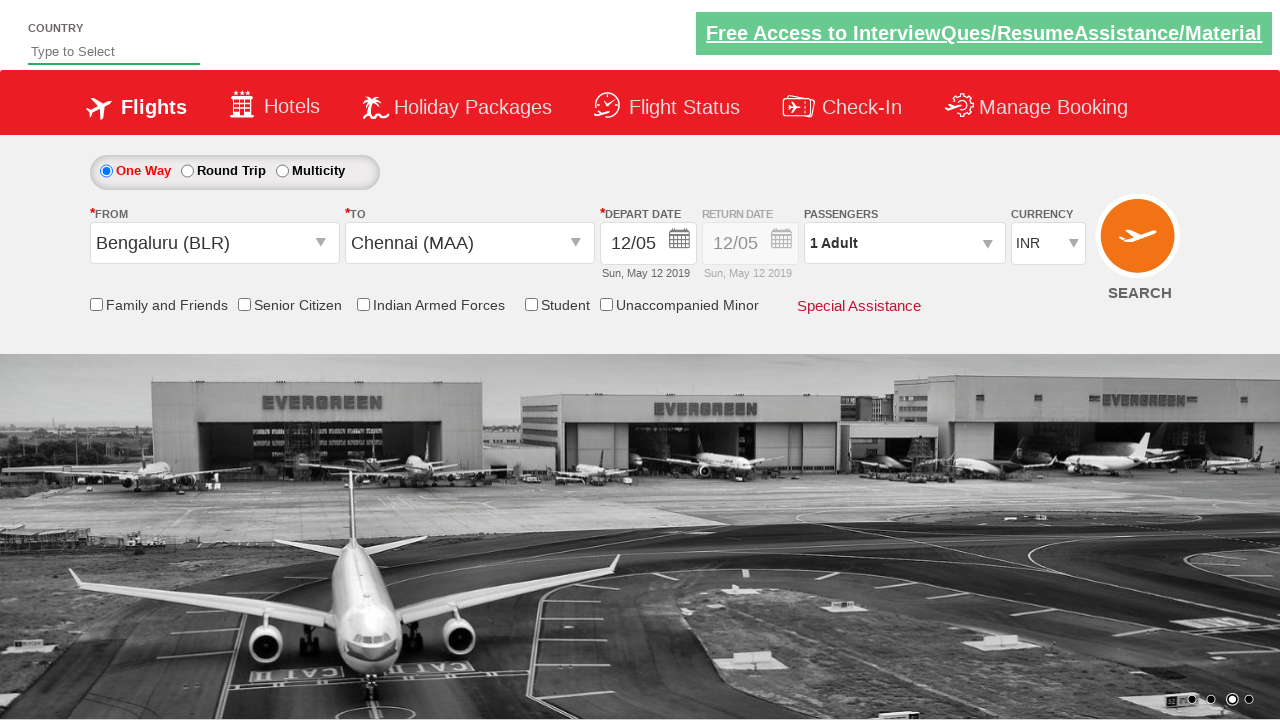